Loads the Colorado Quiz web application and verifies the page loads successfully

Starting URL: https://coloradoquiz.web.app

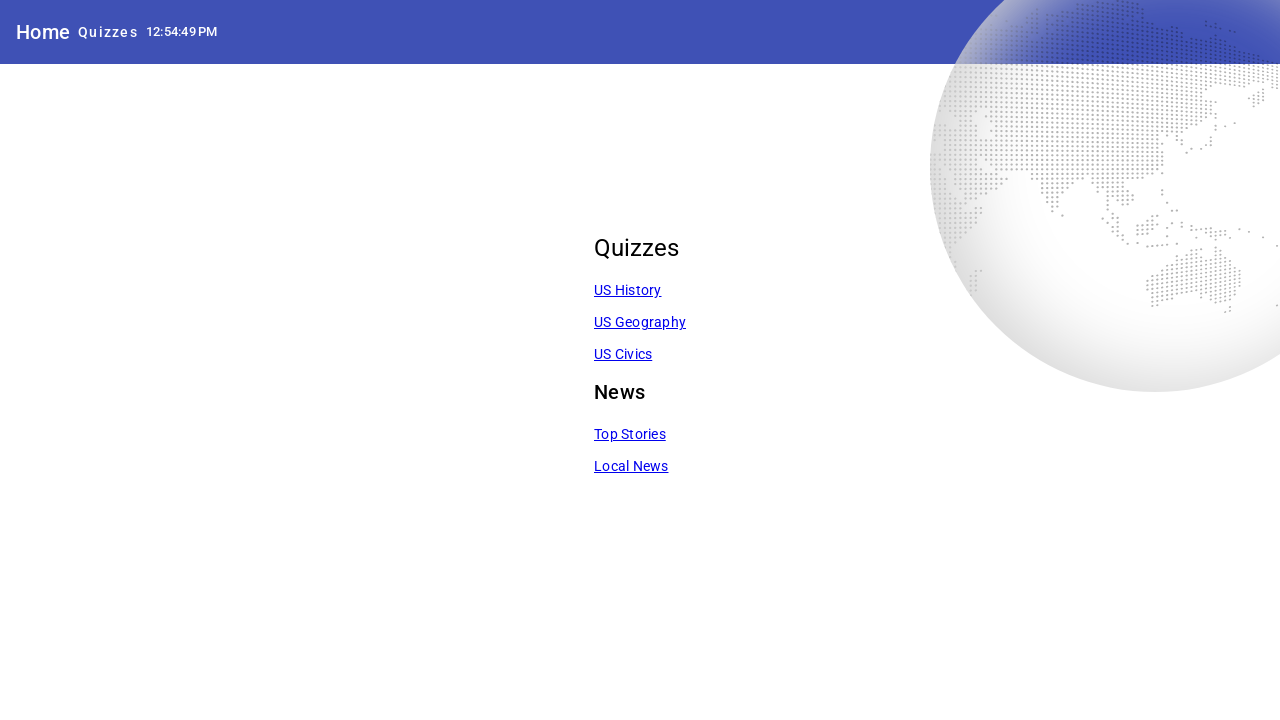

Navigated to Colorado Quiz web application at https://coloradoquiz.web.app
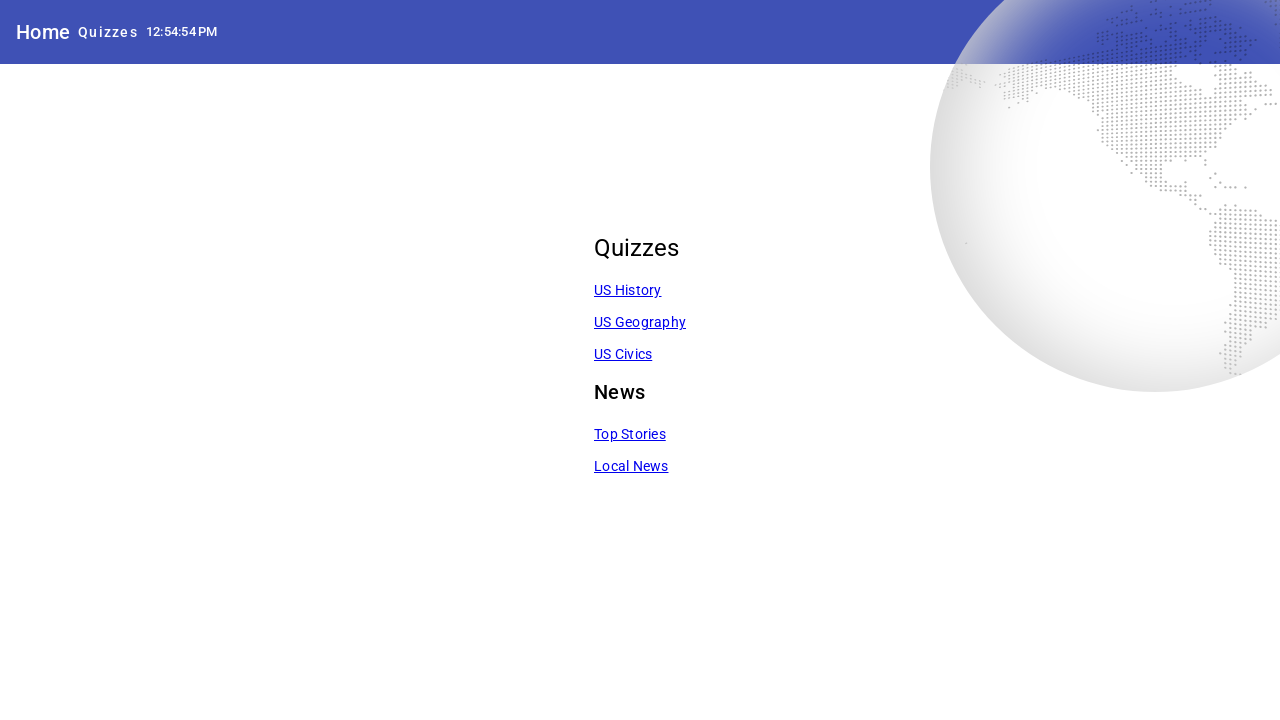

Page DOM content loaded successfully
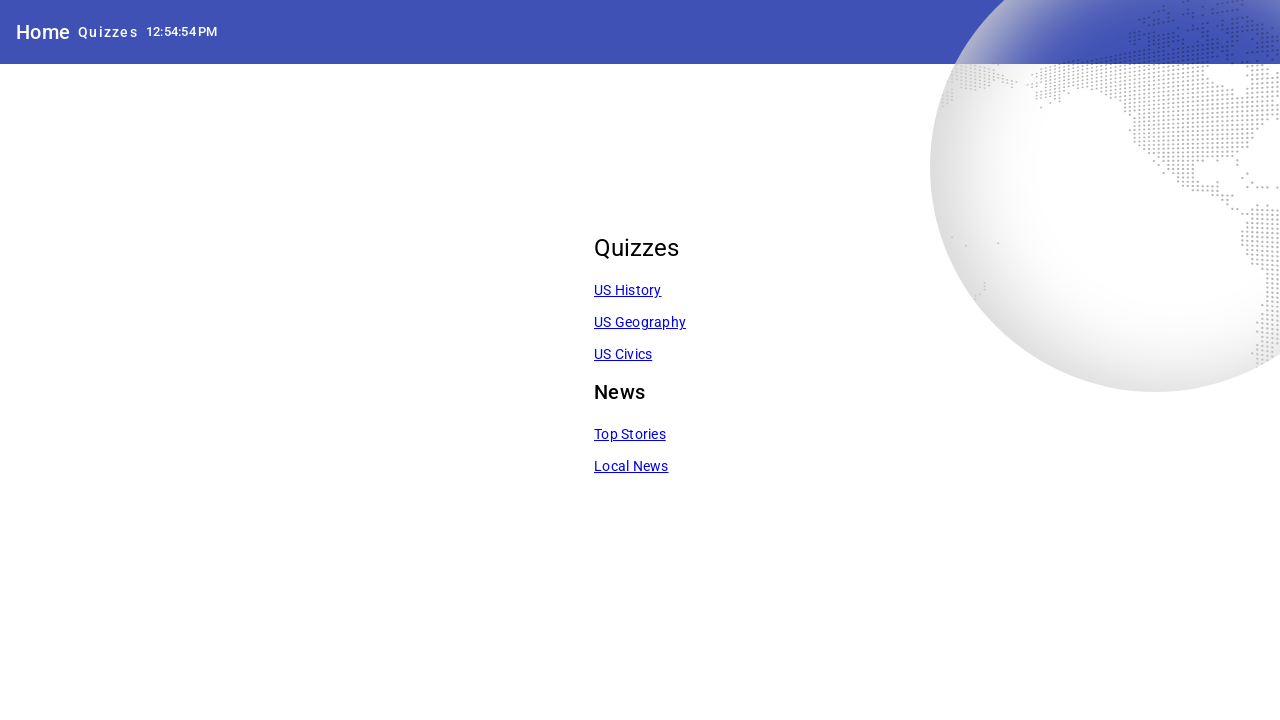

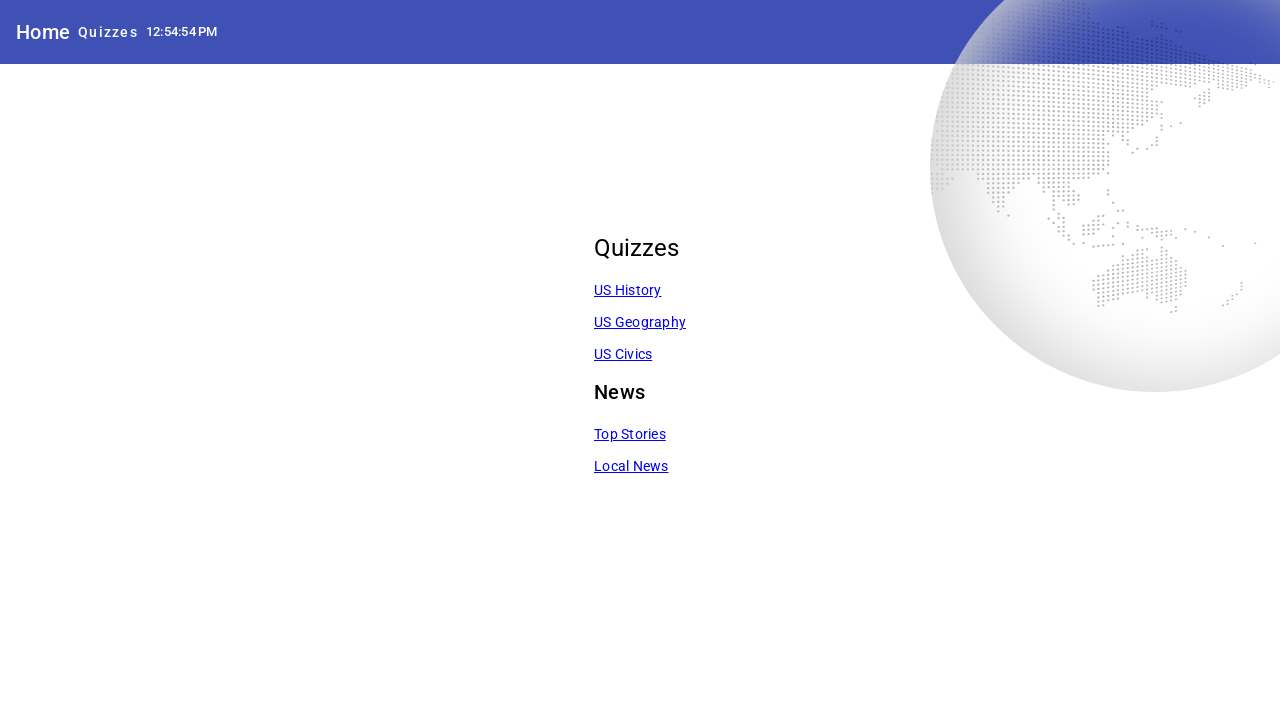